Tests drag and drop functionality by dragging column A to column B and verifying the columns swap their content

Starting URL: https://the-internet.herokuapp.com/drag_and_drop

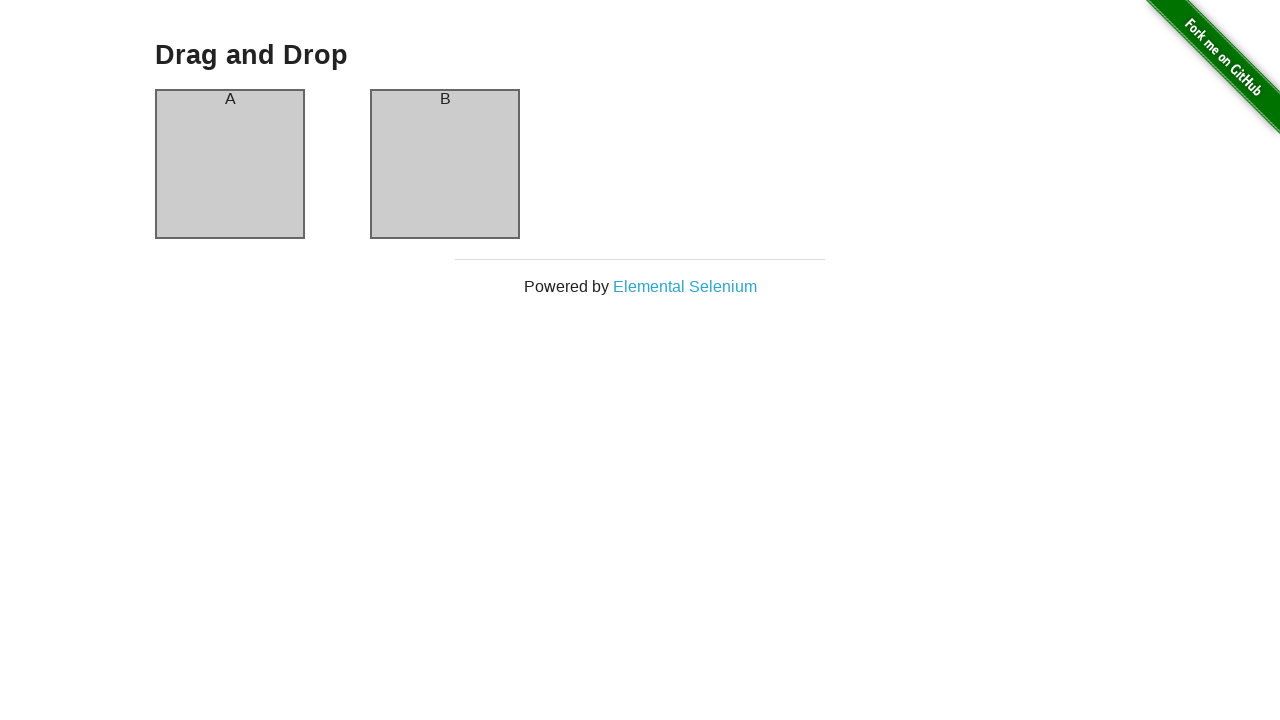

Dragged column A to column B at (445, 164)
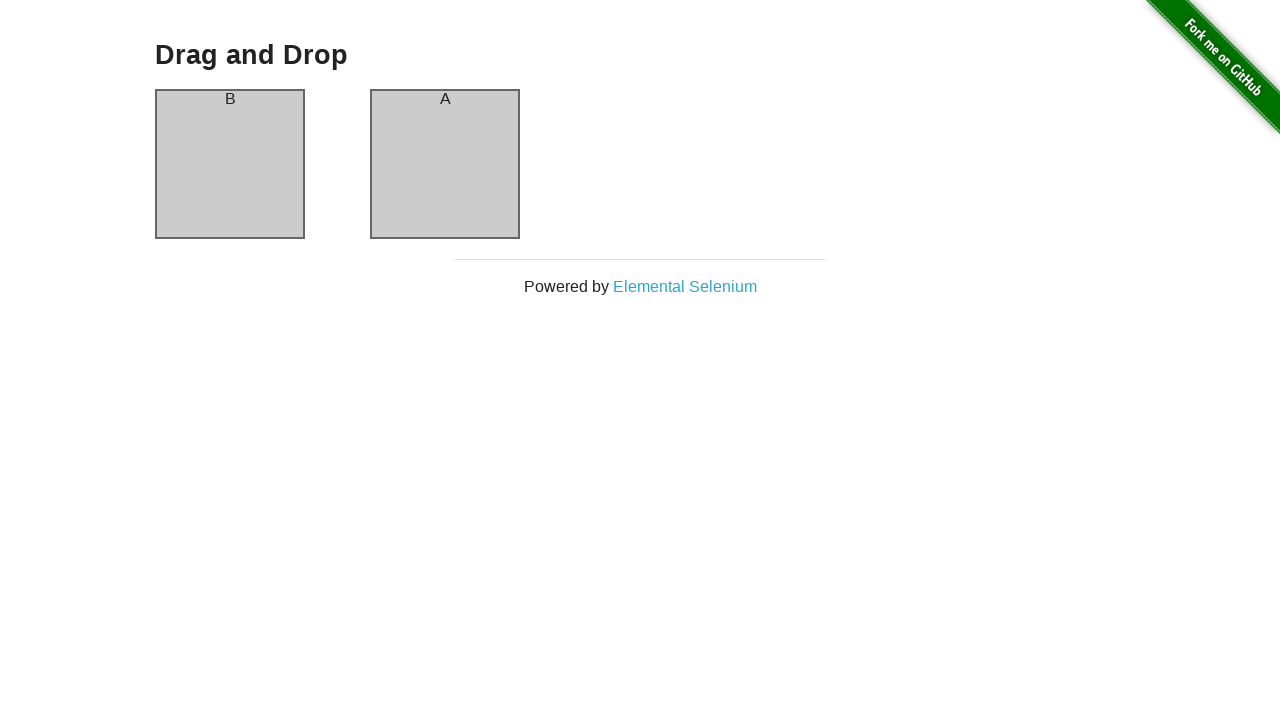

Waited for column A to be visible
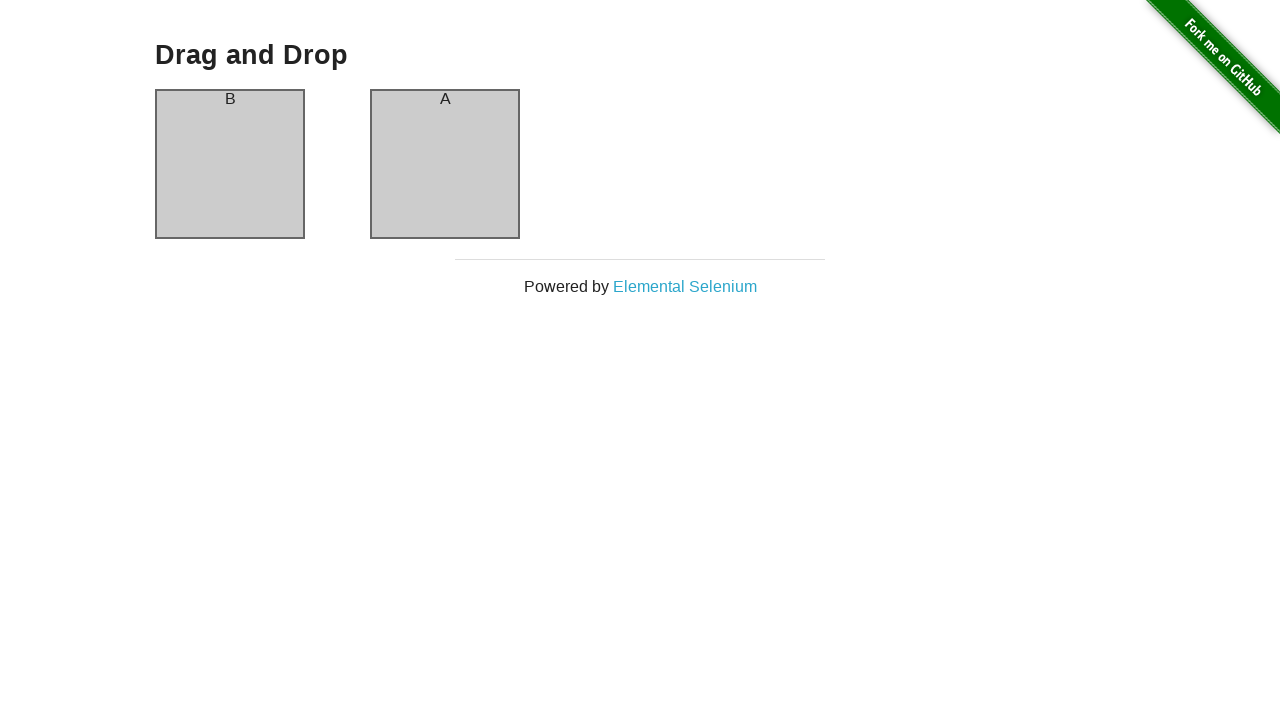

Verified column A now contains 'B'
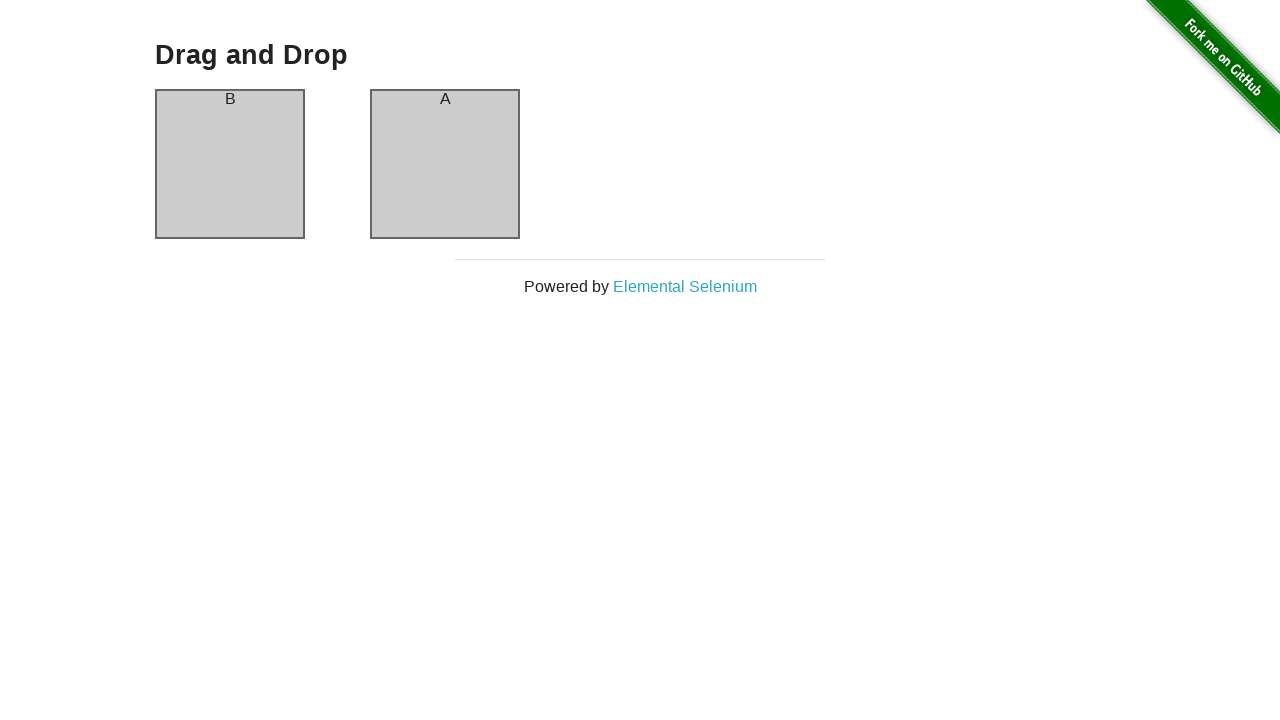

Verified column B now contains 'A'
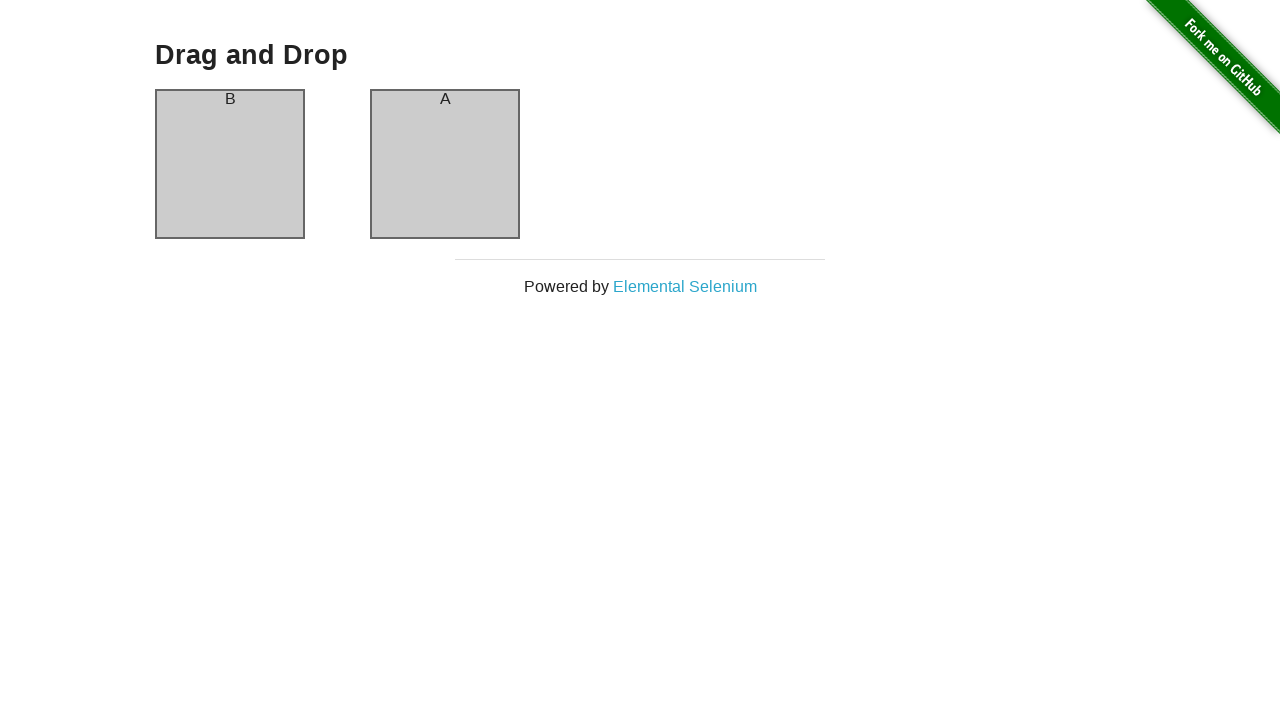

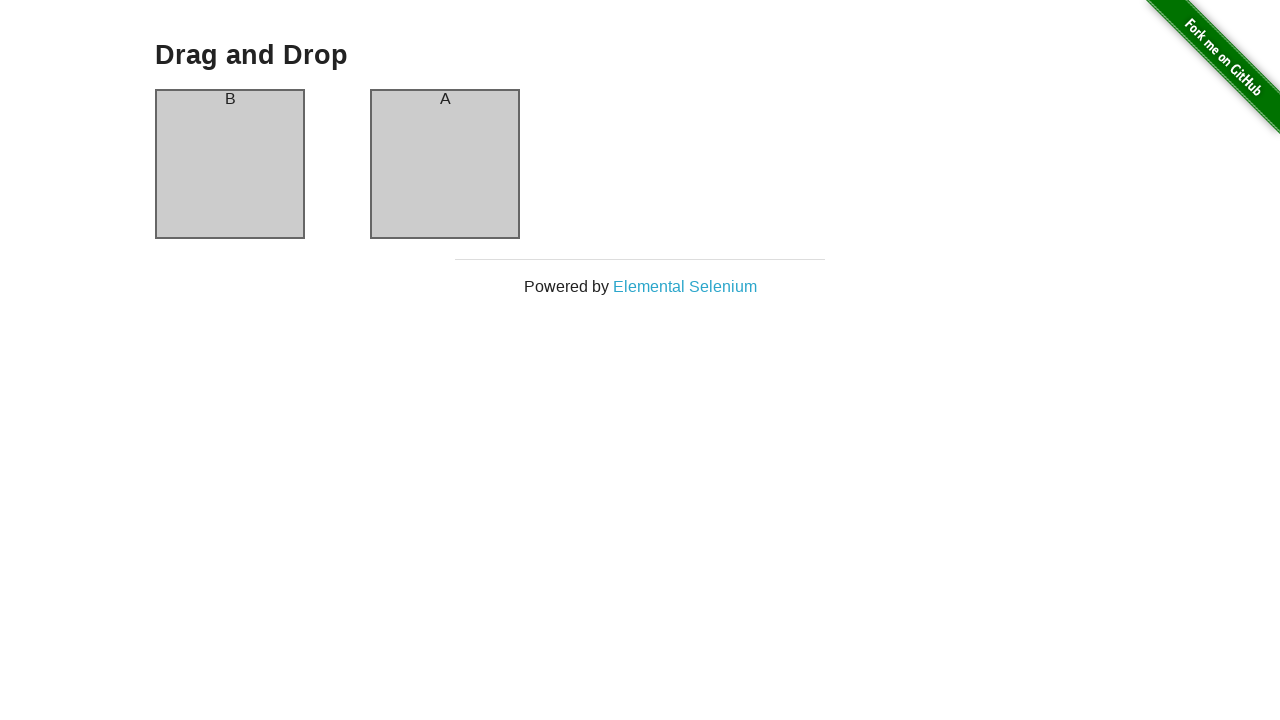